Tests drag and drop functionality by dragging an element from one container and dropping it into another target container on a demo page.

Starting URL: https://www.grotechminds.com/drag-and-drop/

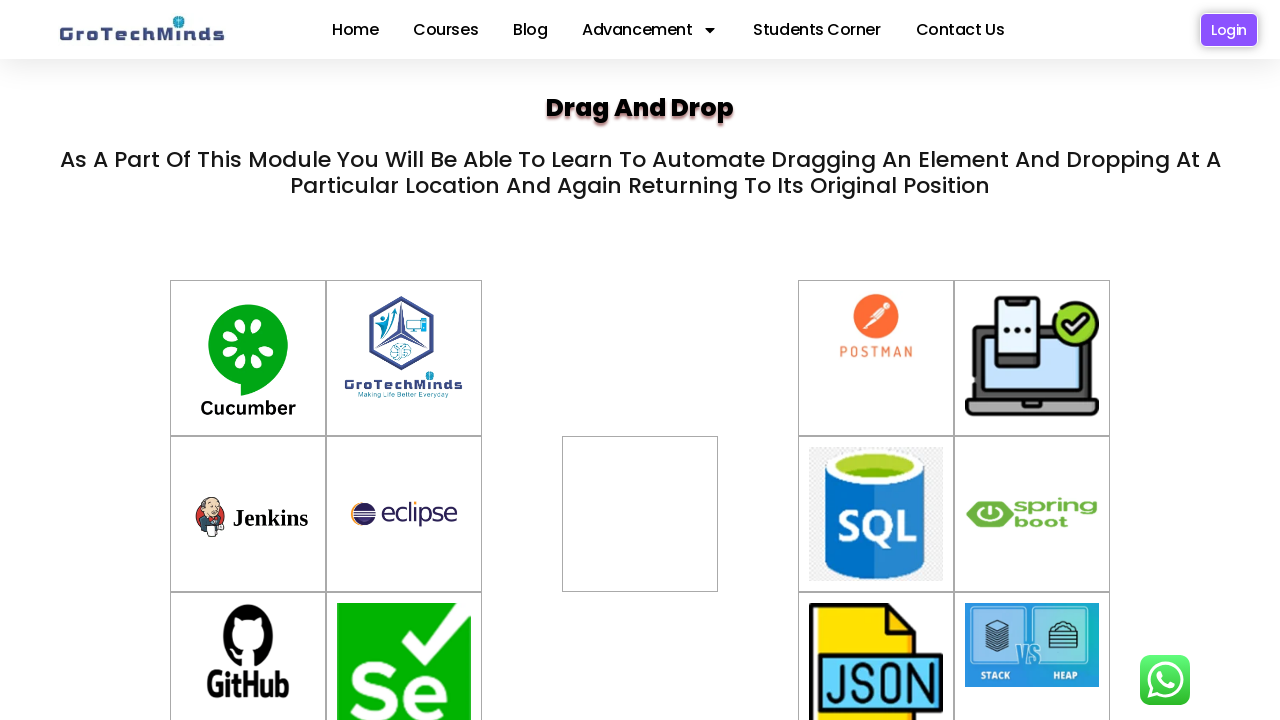

Drag source element (container-6) is visible
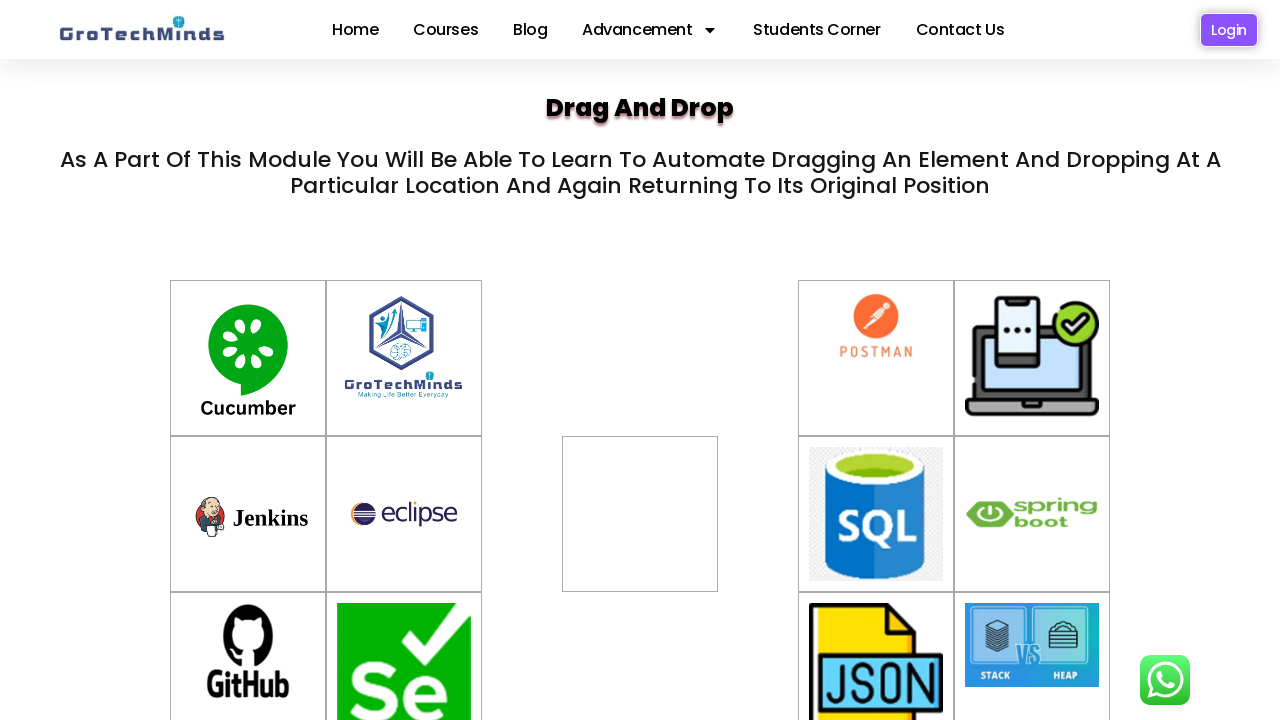

Drop target element (div2) is visible
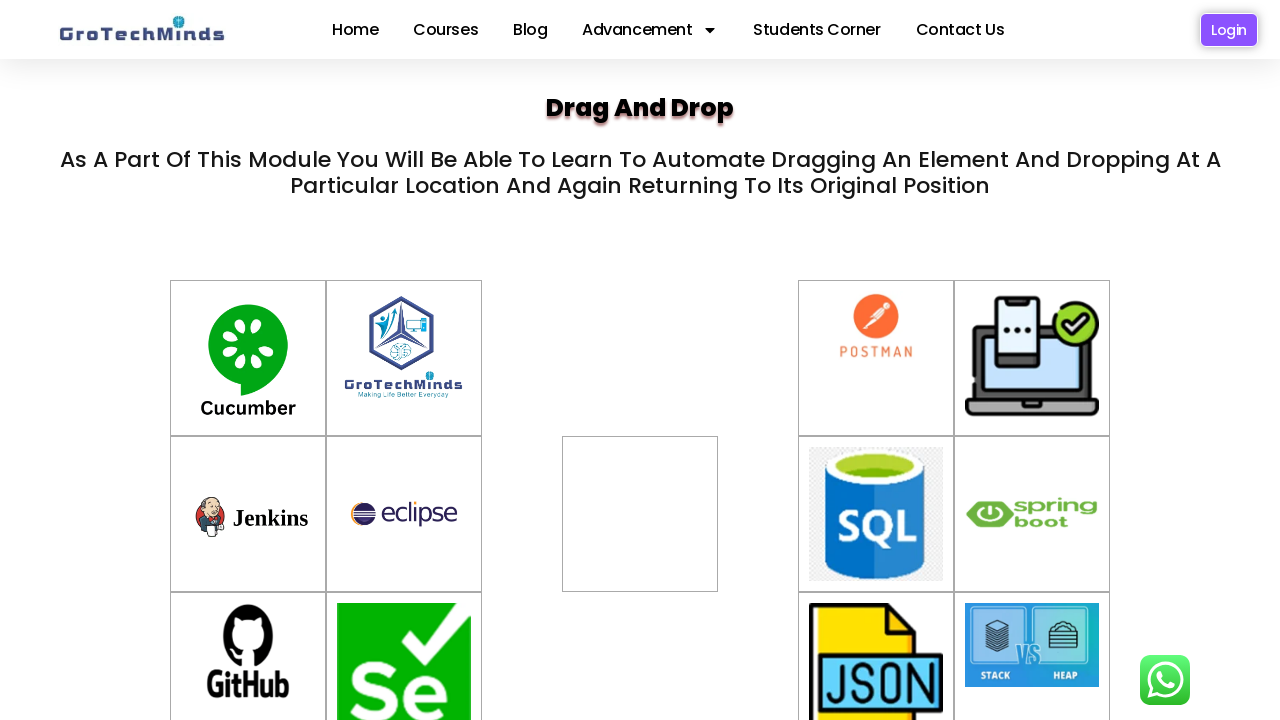

Dragged element from container-6 to drop target div2 at (640, 514)
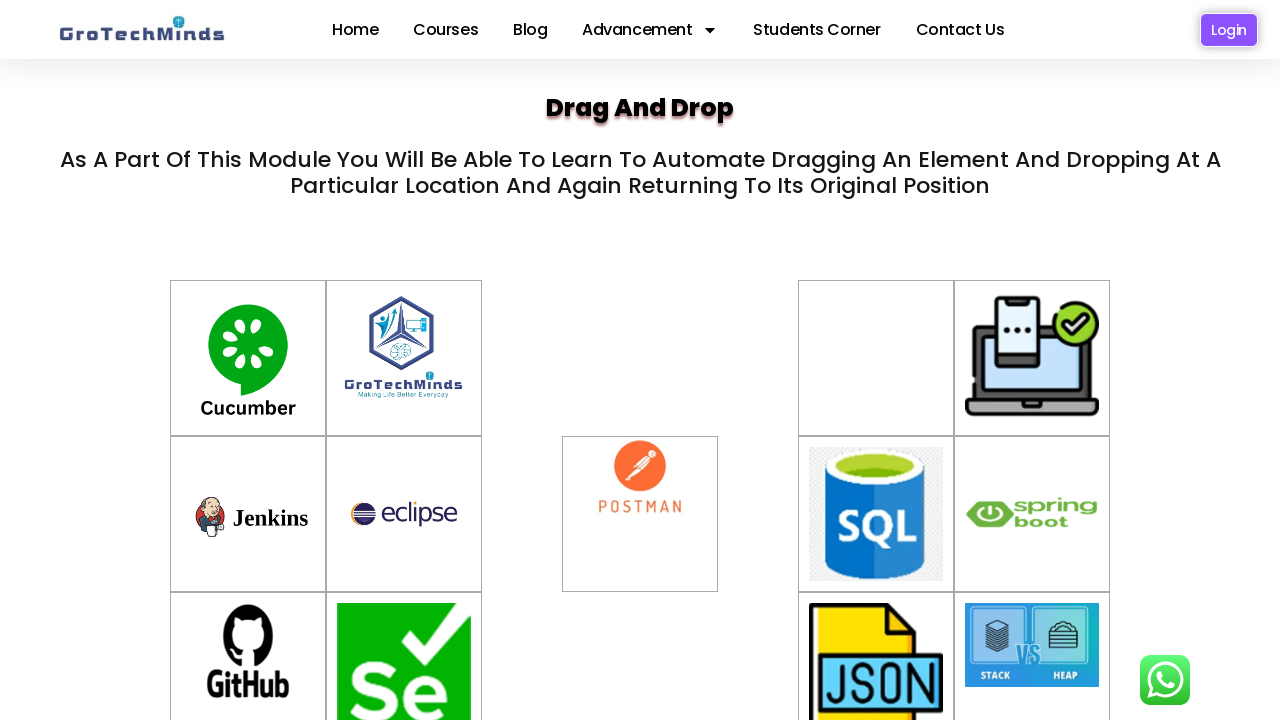

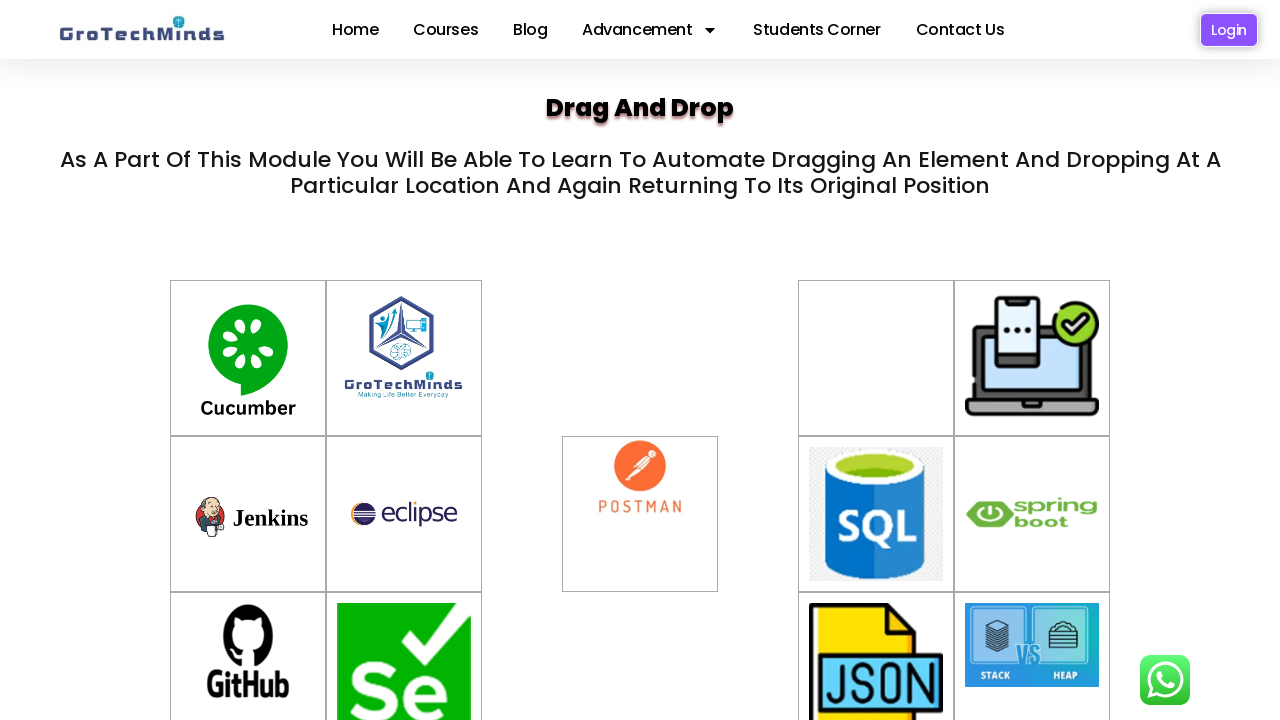